Navigates to JPL Space page and clicks the full image button to view the featured Mars image

Starting URL: https://data-class-jpl-space.s3.amazonaws.com/JPL_Space/index.html

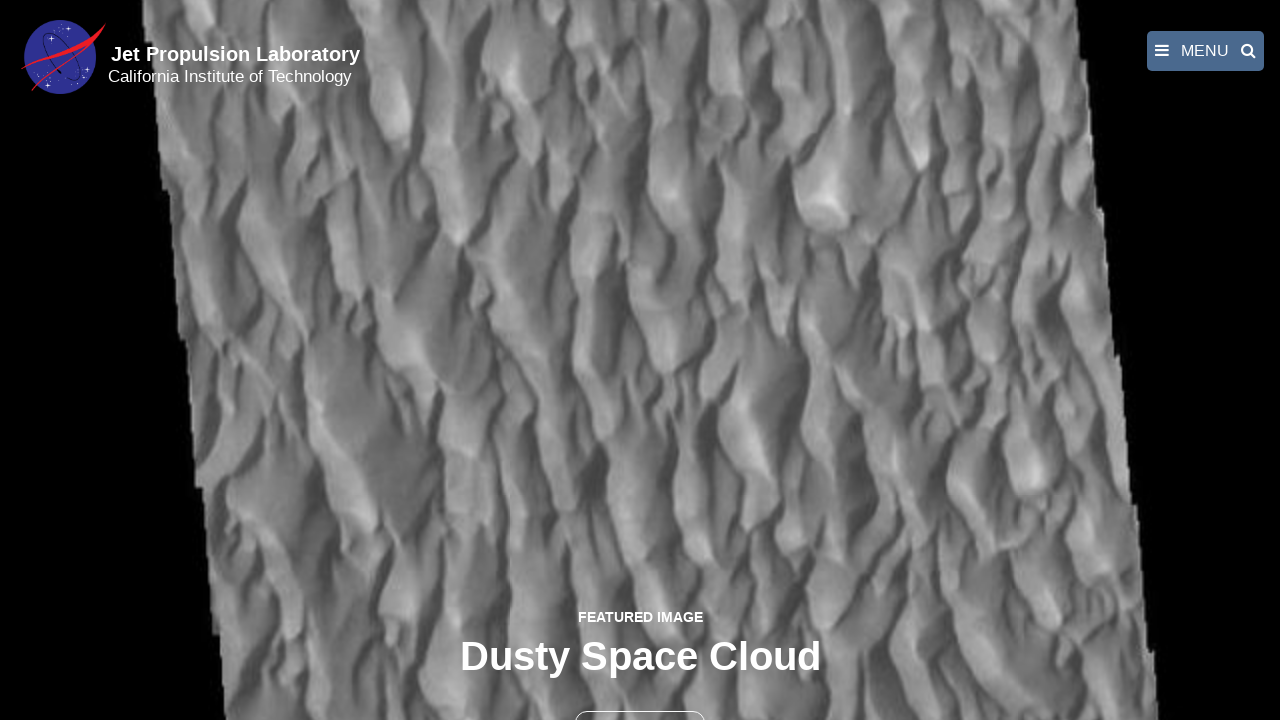

Navigated to JPL Space page
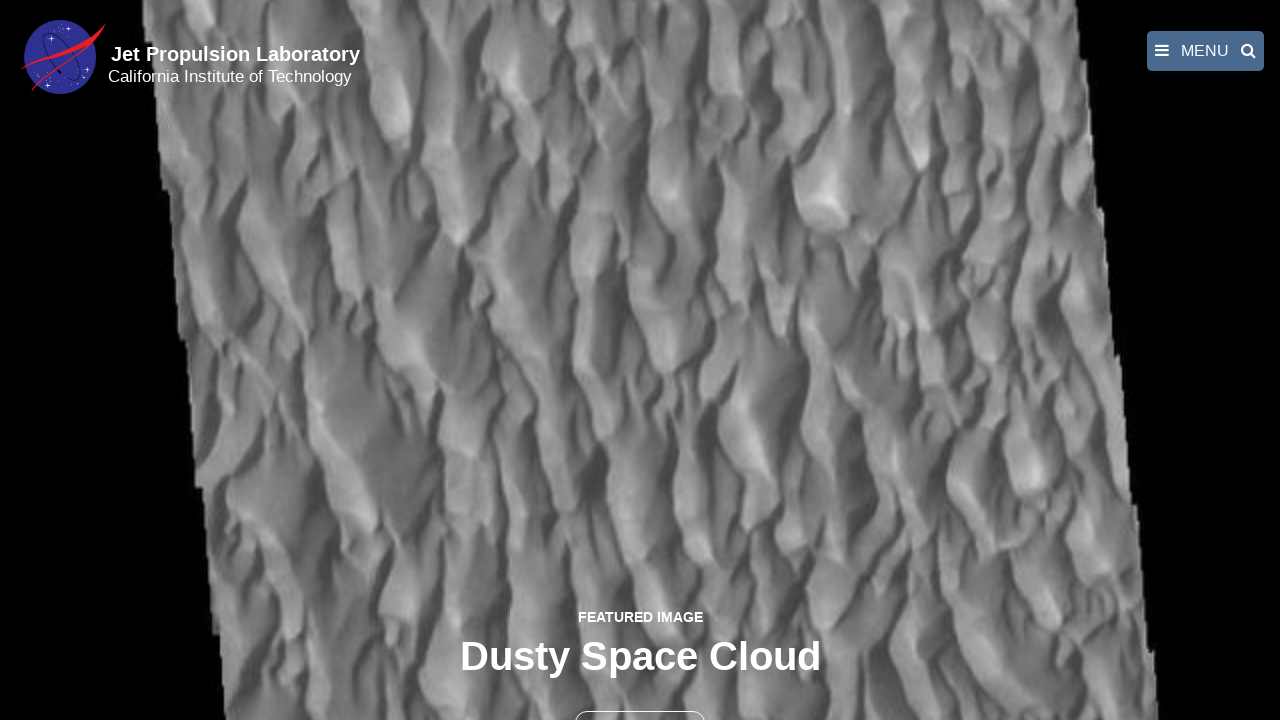

Clicked the full image button to view featured Mars image at (640, 699) on button >> nth=1
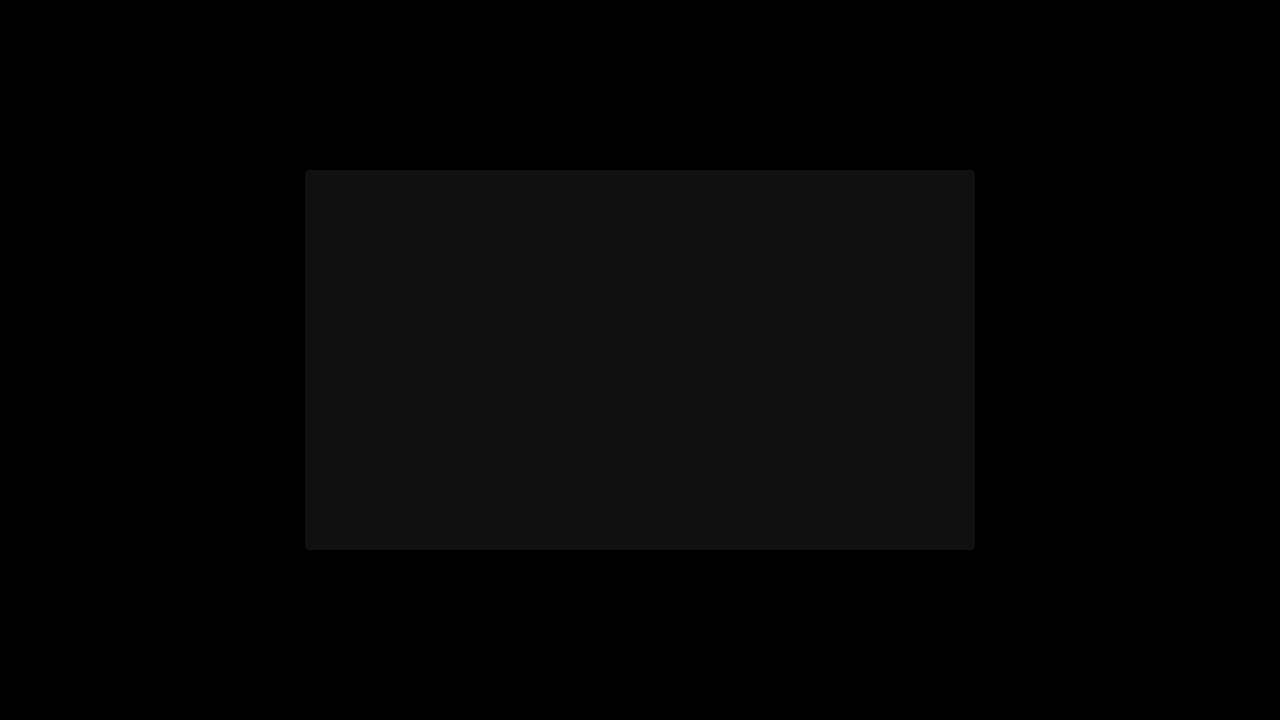

Full image loaded in fancybox viewer
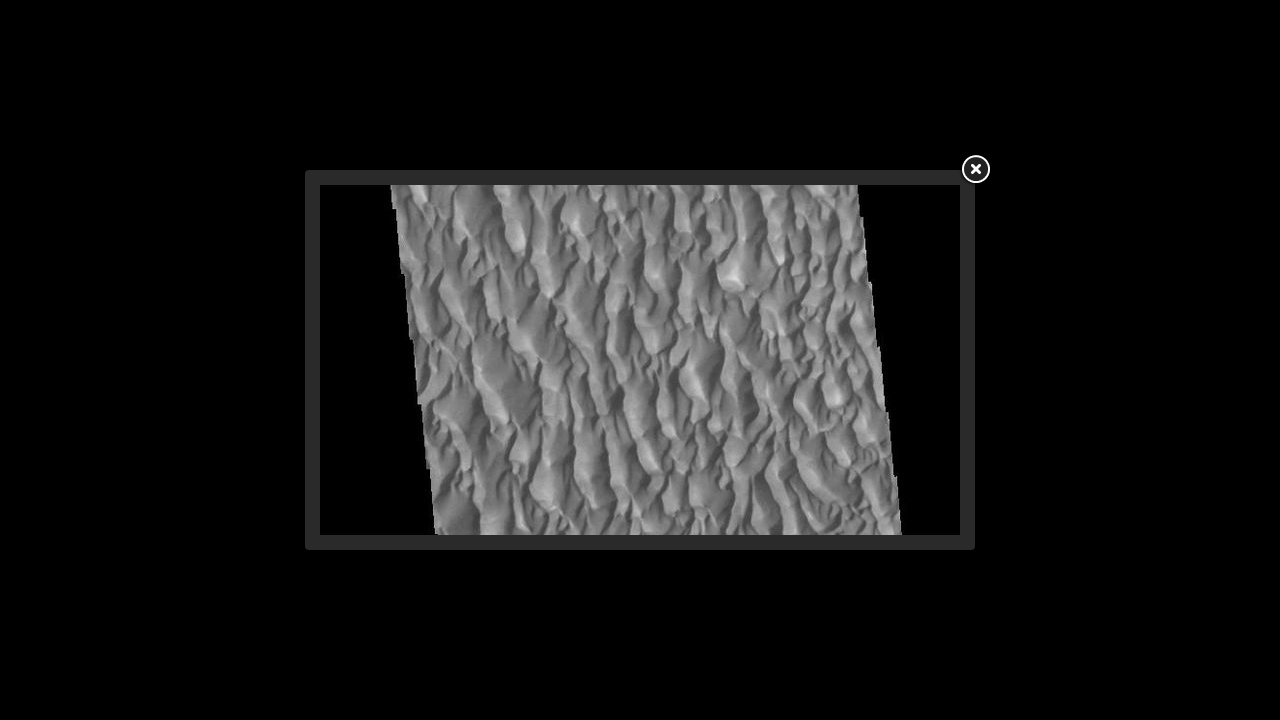

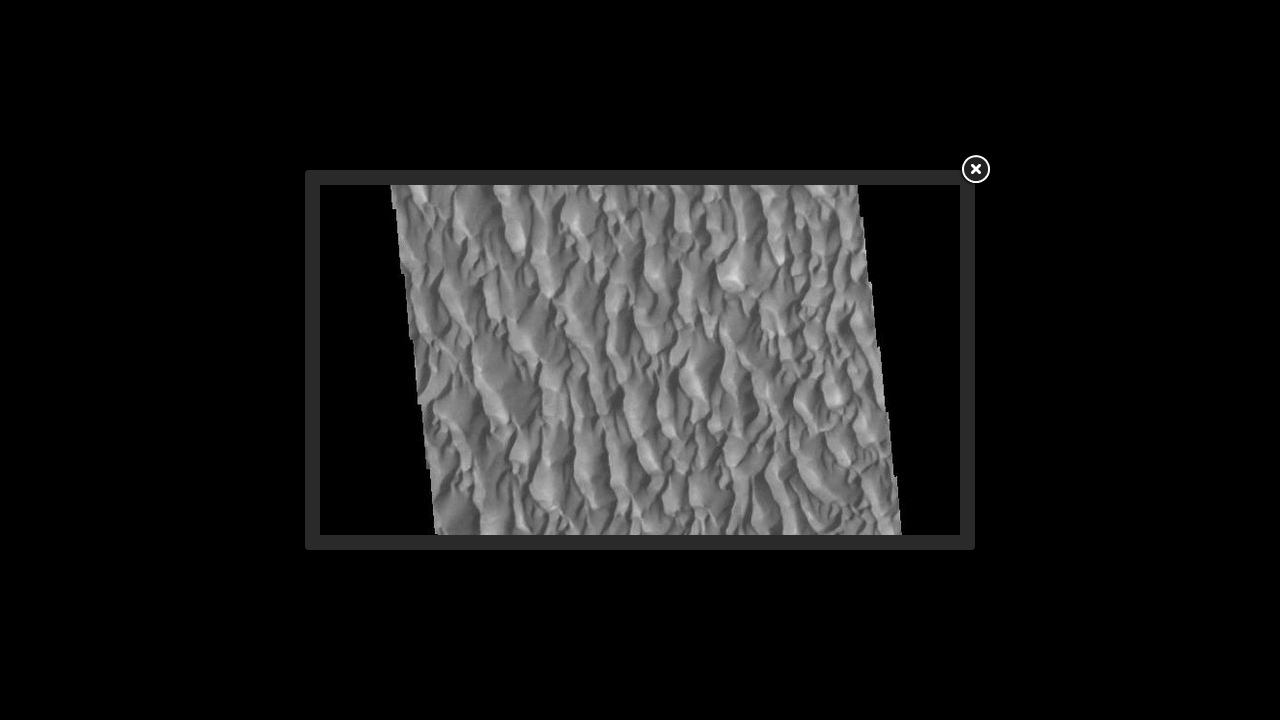